Tests adding todo items by filling the input field and pressing Enter, then verifying items appear in the list

Starting URL: https://demo.playwright.dev/todomvc

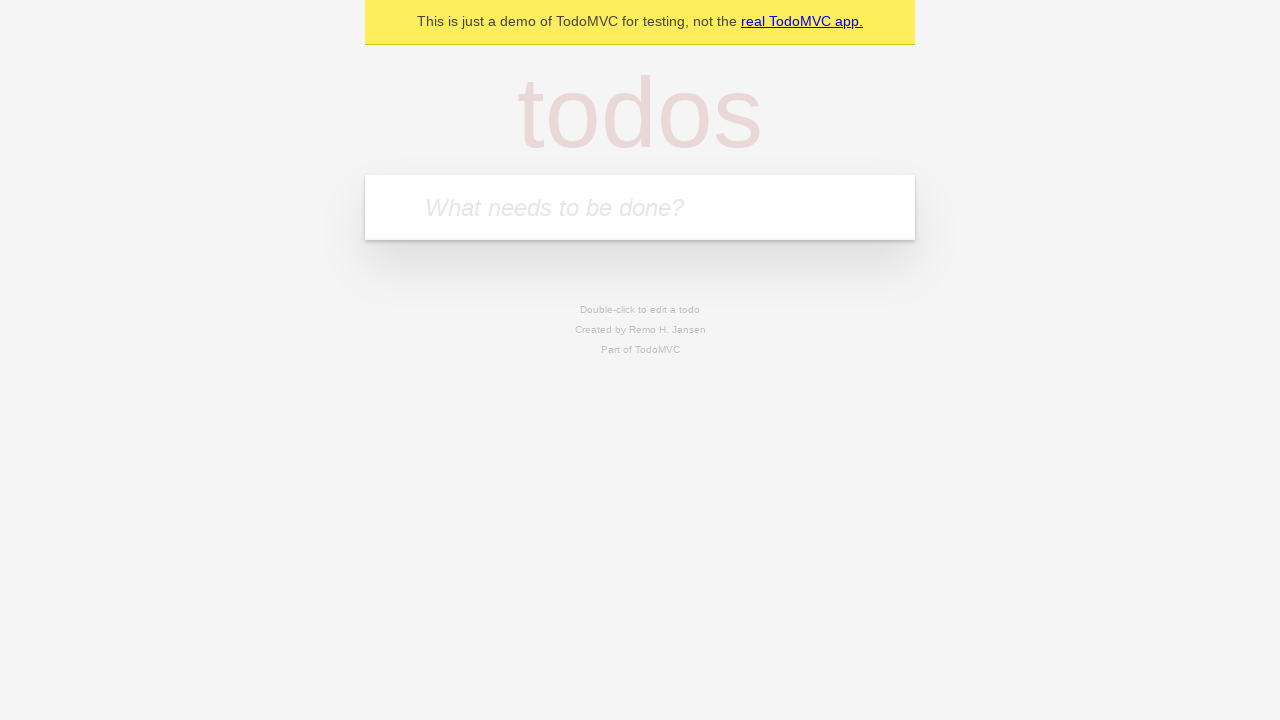

Filled input field with first todo 'buy some cheese' on internal:attr=[placeholder="What needs to be done?"i]
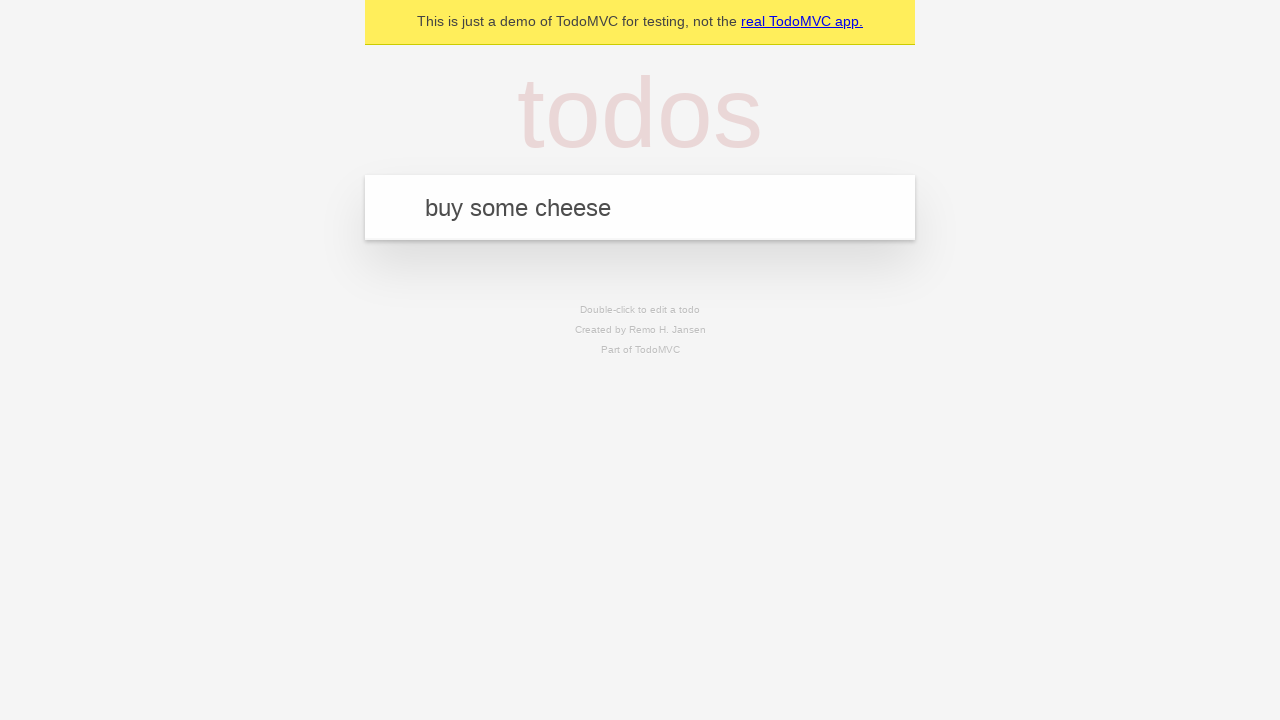

Pressed Enter to add first todo on internal:attr=[placeholder="What needs to be done?"i]
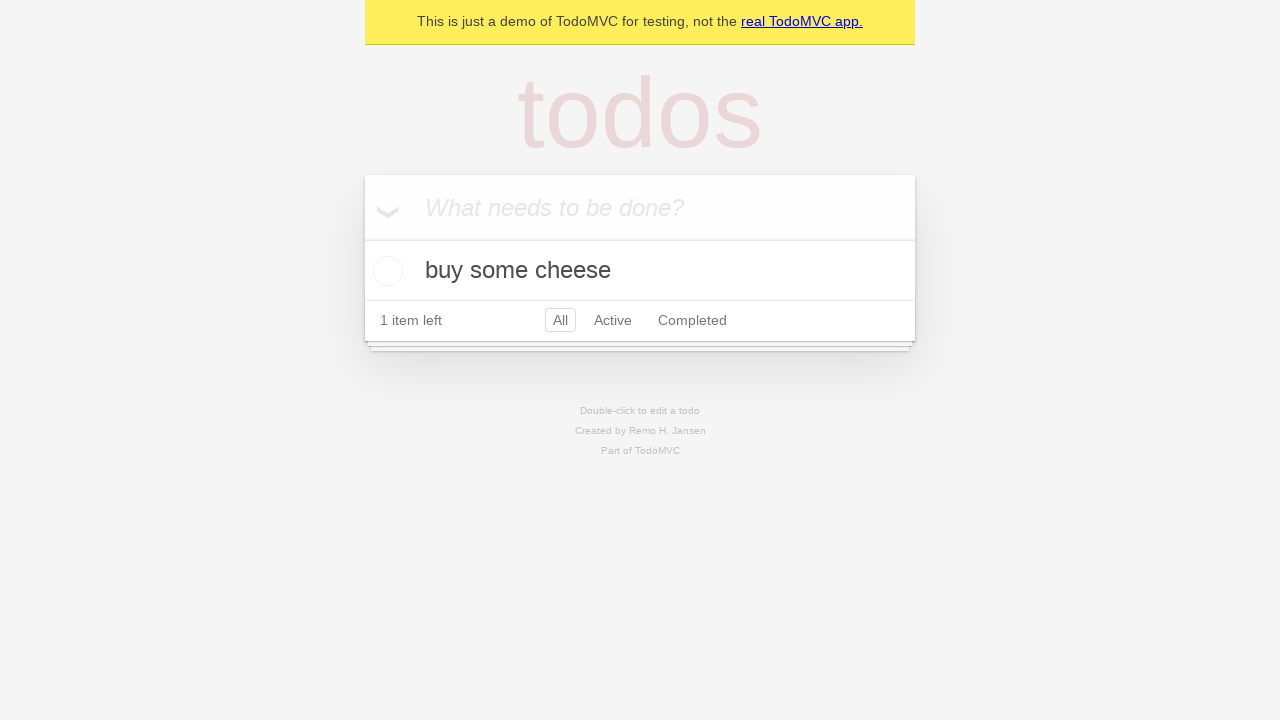

First todo item appeared in the list
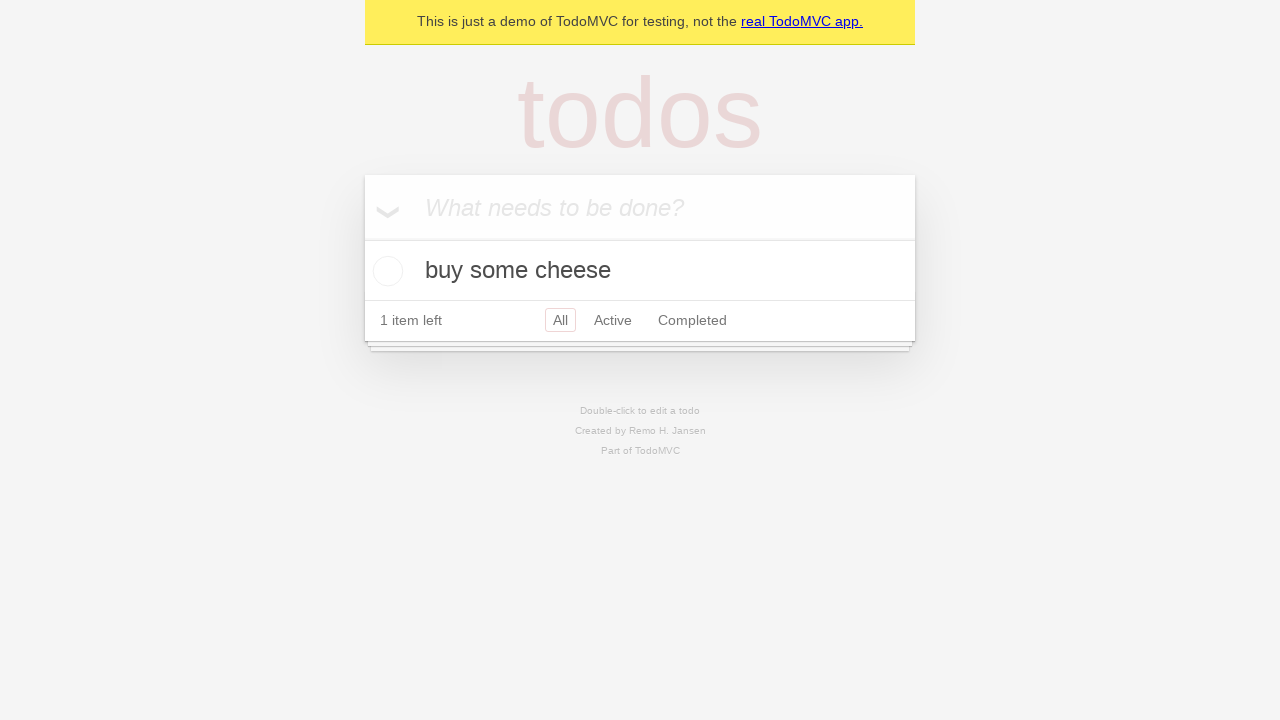

Filled input field with second todo 'feed the cat' on internal:attr=[placeholder="What needs to be done?"i]
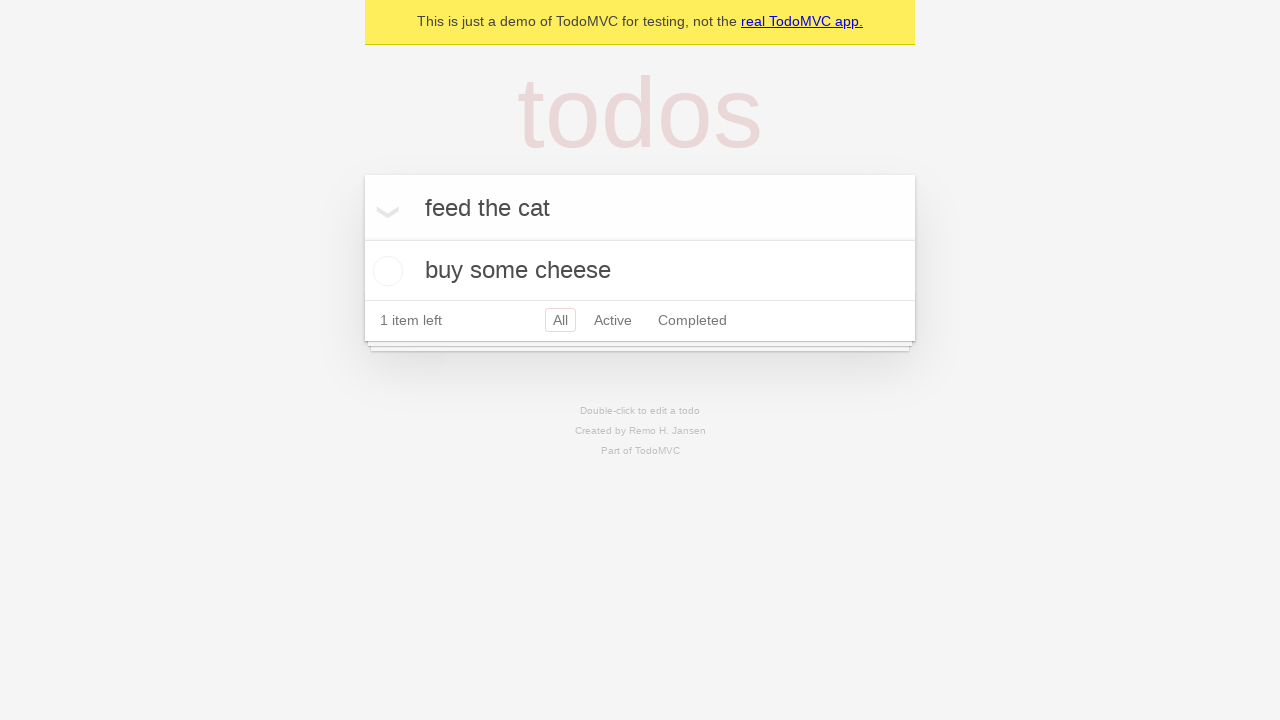

Pressed Enter to add second todo on internal:attr=[placeholder="What needs to be done?"i]
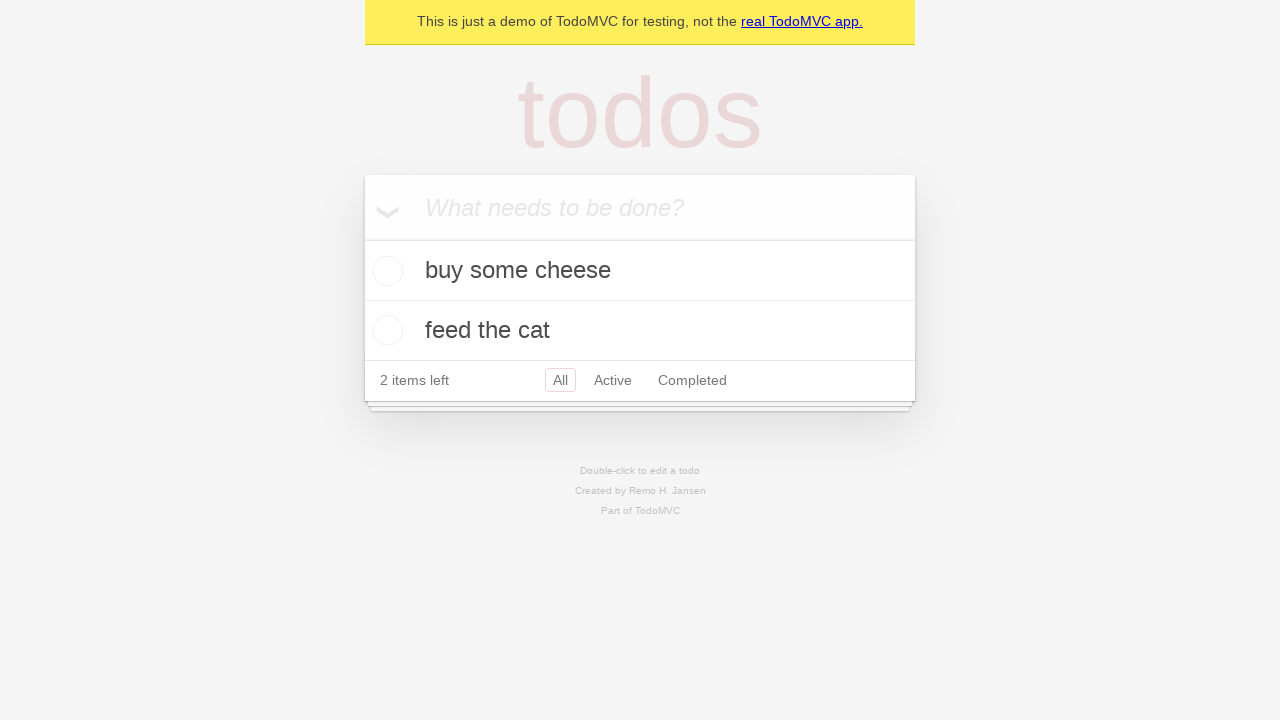

Second todo item appeared in the list
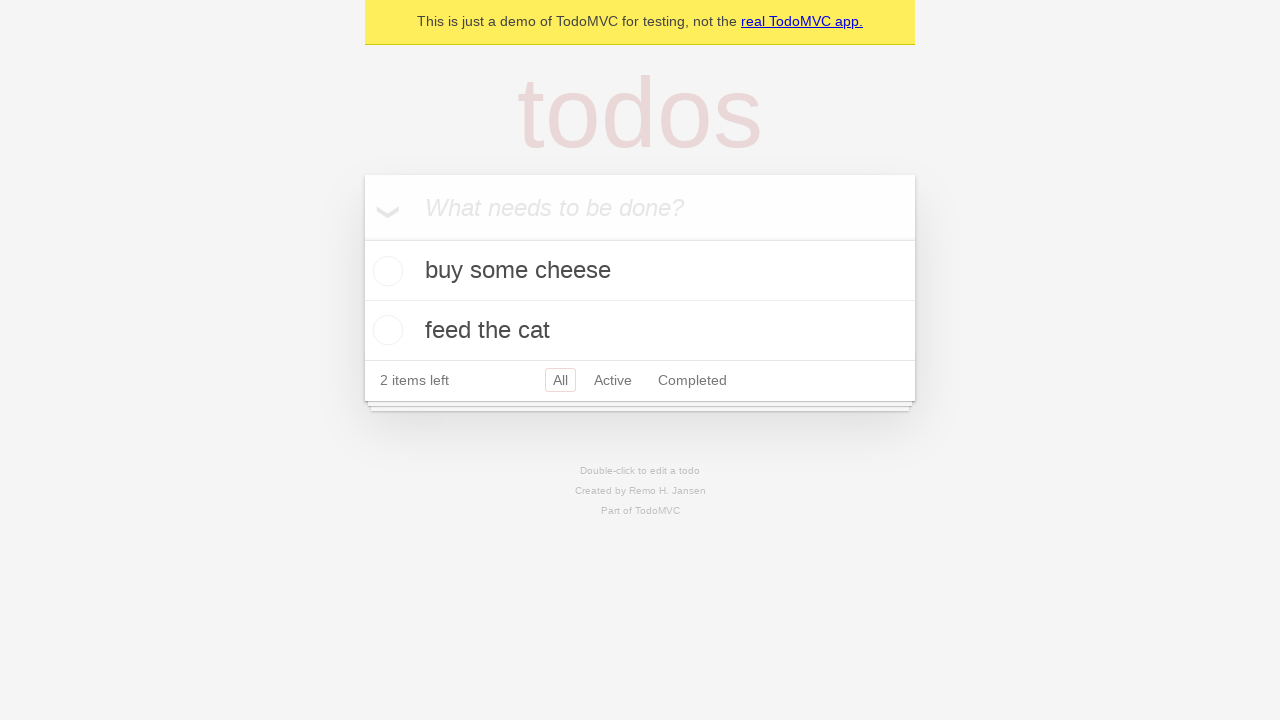

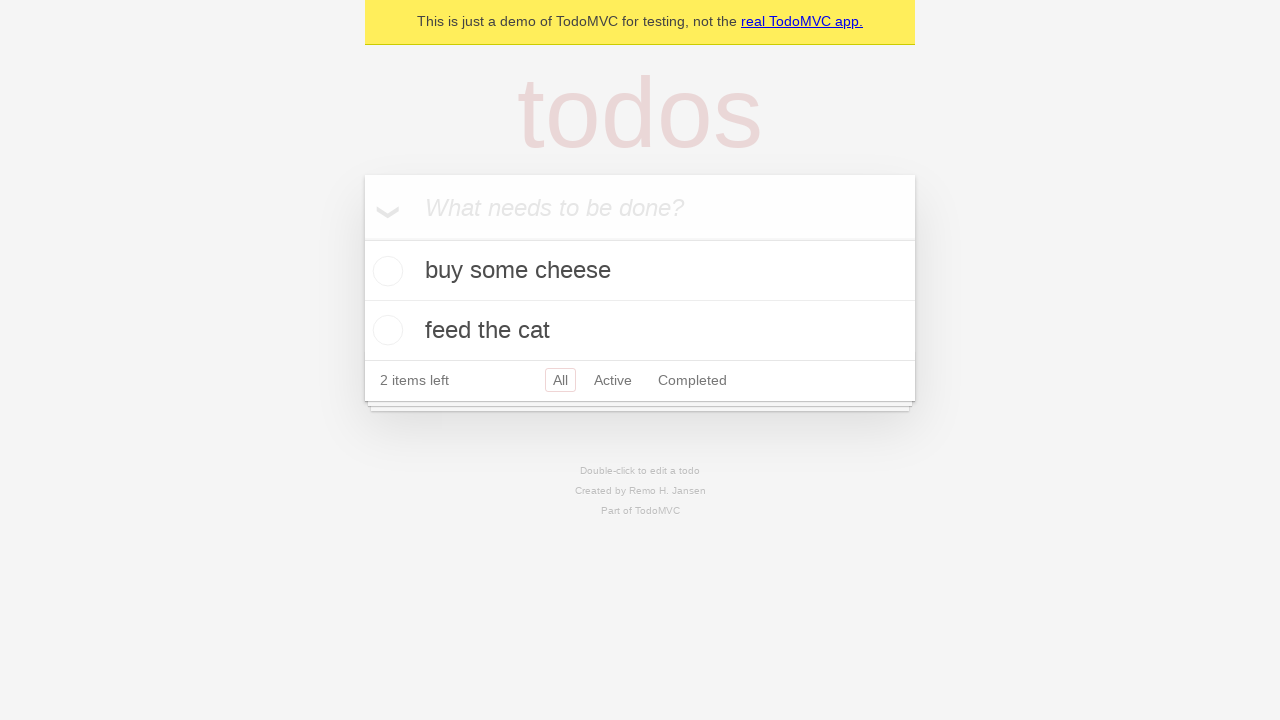